Tests confirmation alert handling by clicking a button to trigger an alert and accepting it

Starting URL: https://demoqa.com/alerts

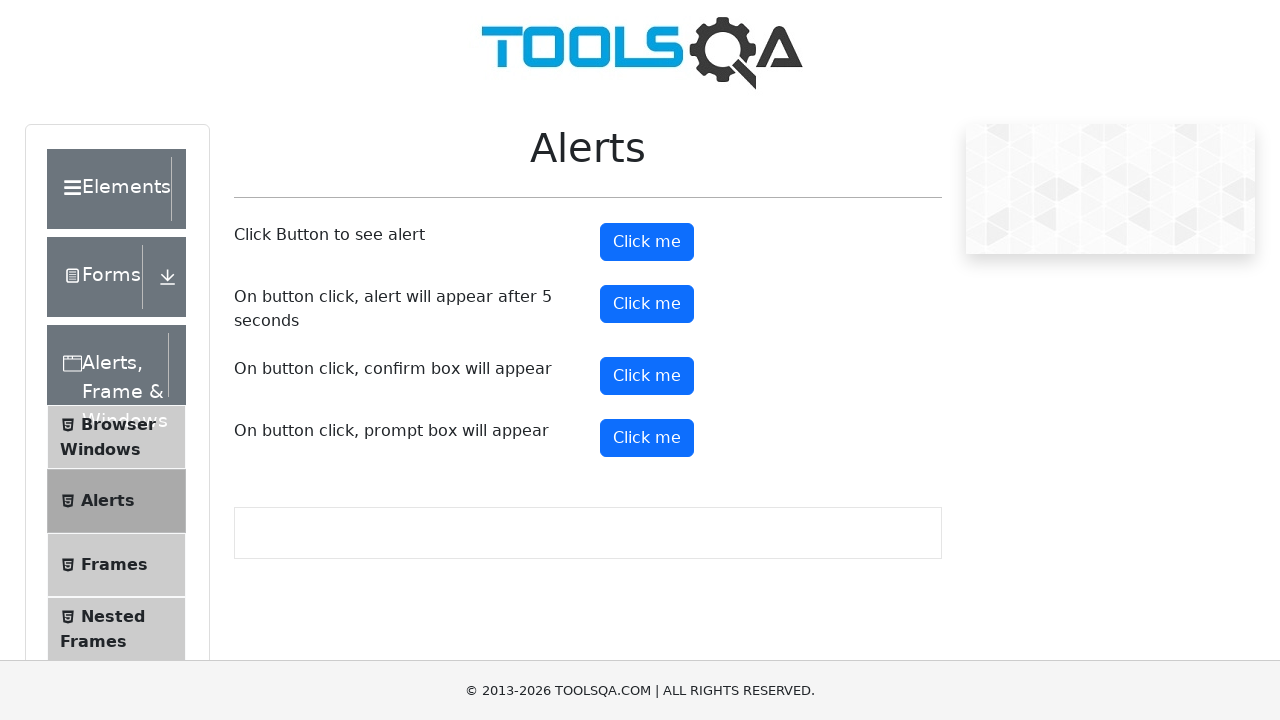

Clicked confirmation button to trigger alert at (647, 376) on #confirmButton
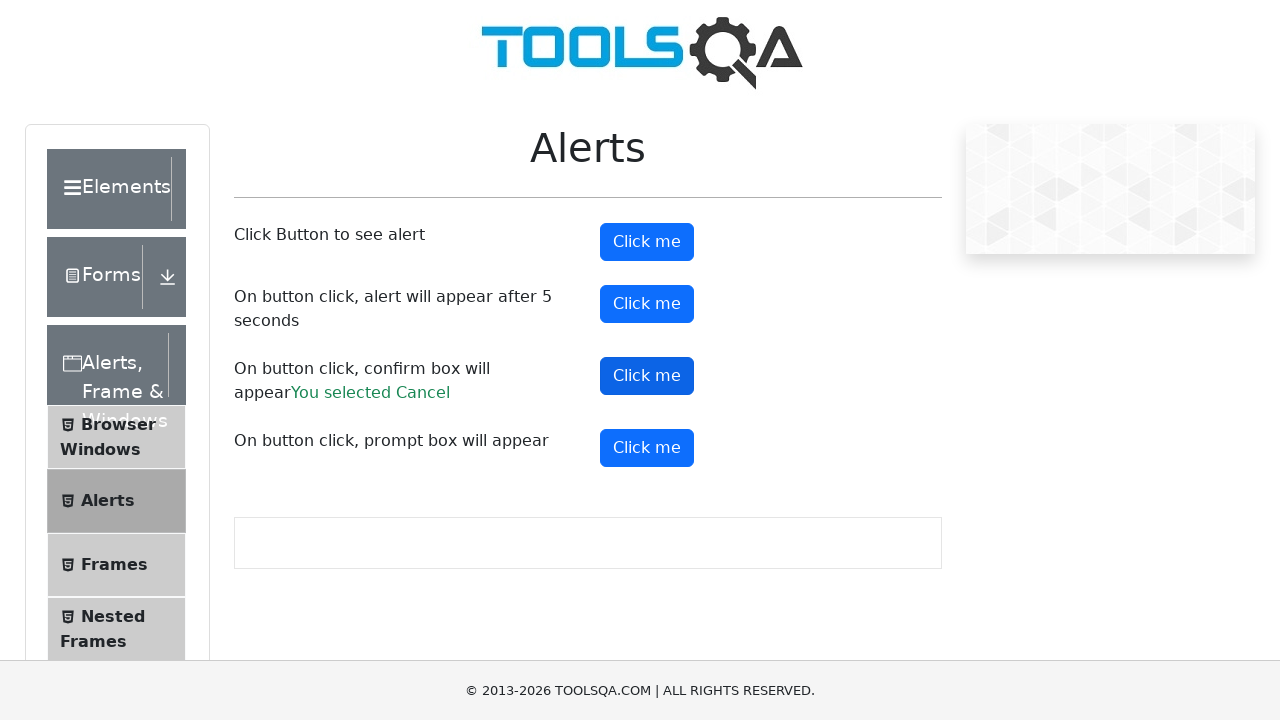

Set up dialog handler to accept alerts
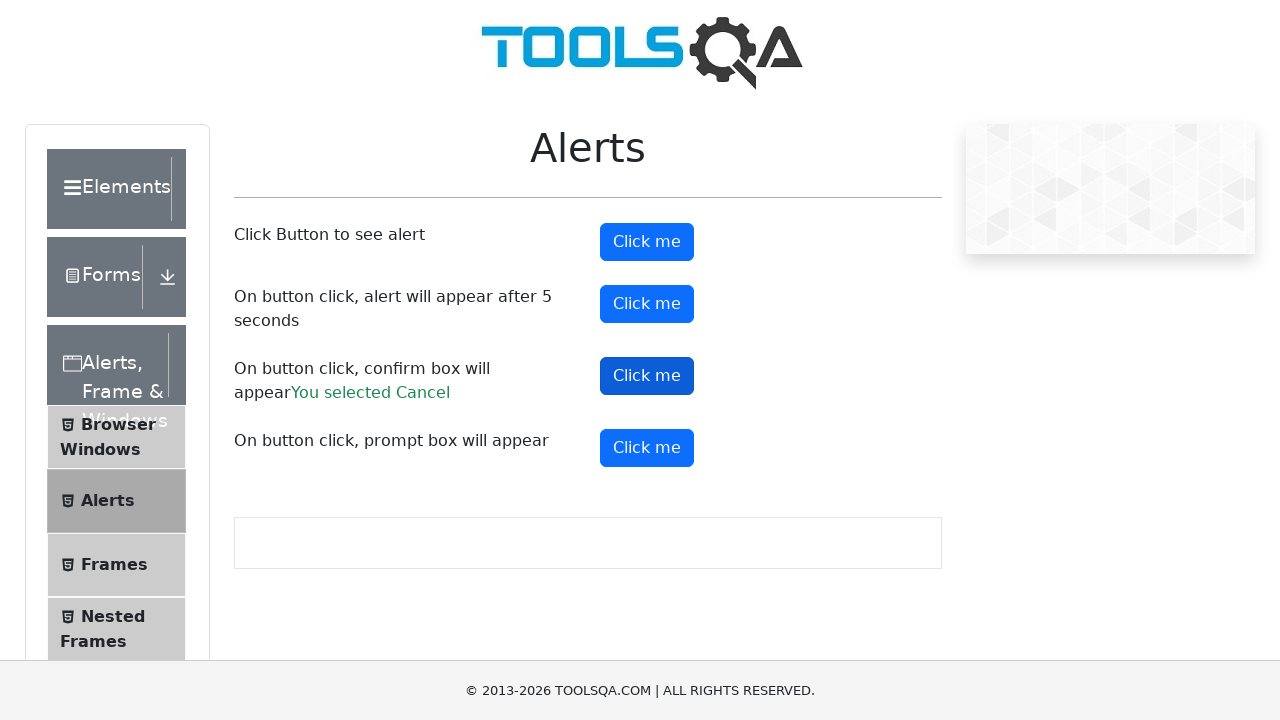

Triggered confirmation button click via JavaScript and accepted the alert
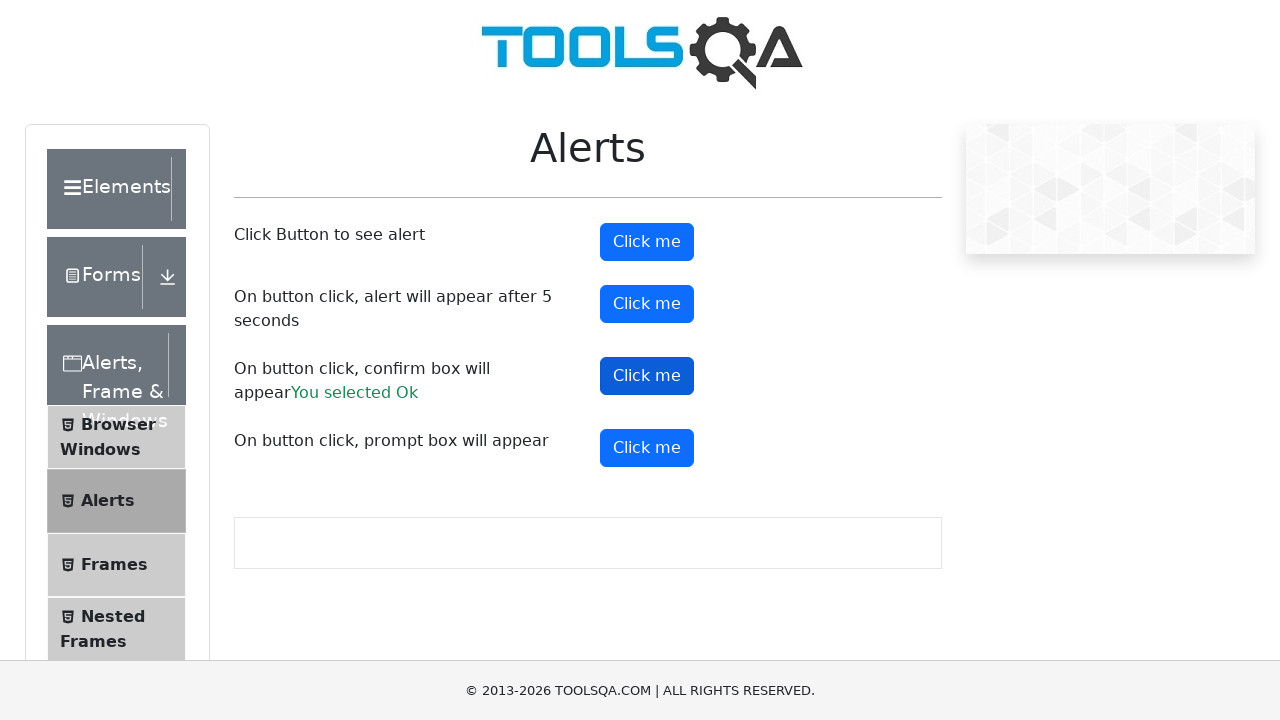

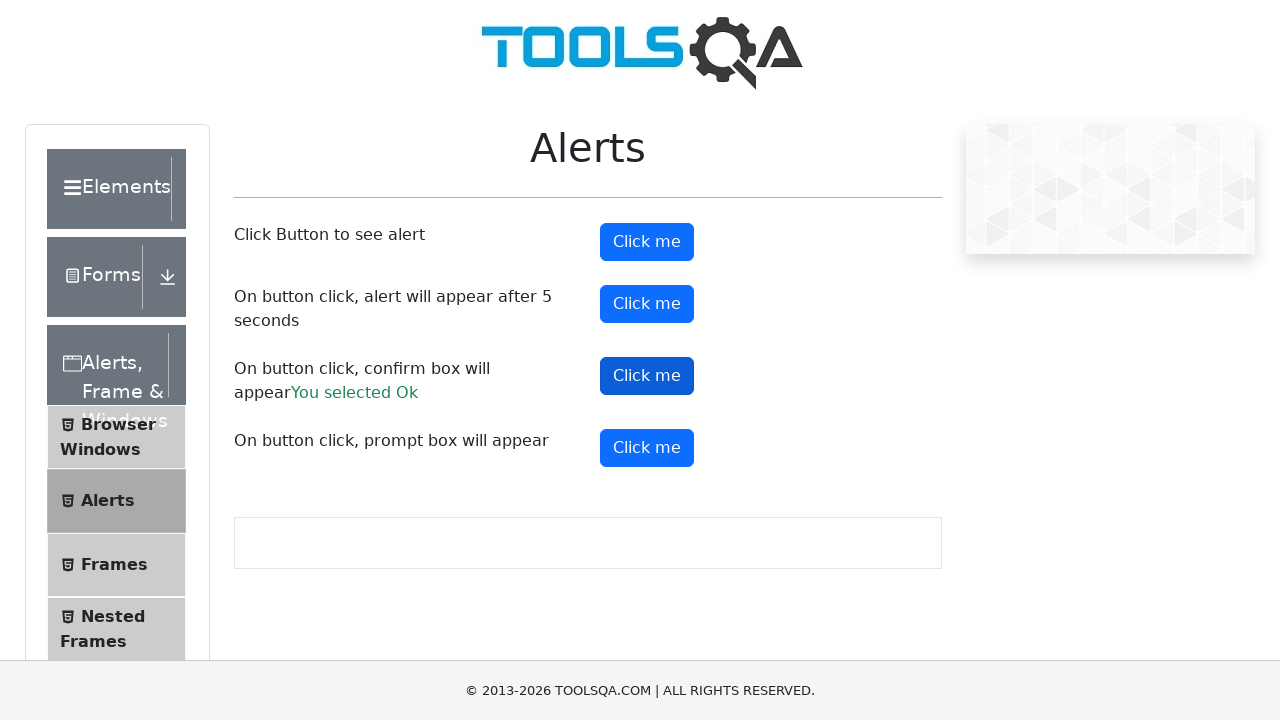